Tests custom dropdown selection functionality on jQuery UI demo page by selecting different options from speed, number, and salutation dropdowns

Starting URL: https://jqueryui.com/resources/demos/selectmenu/default.html

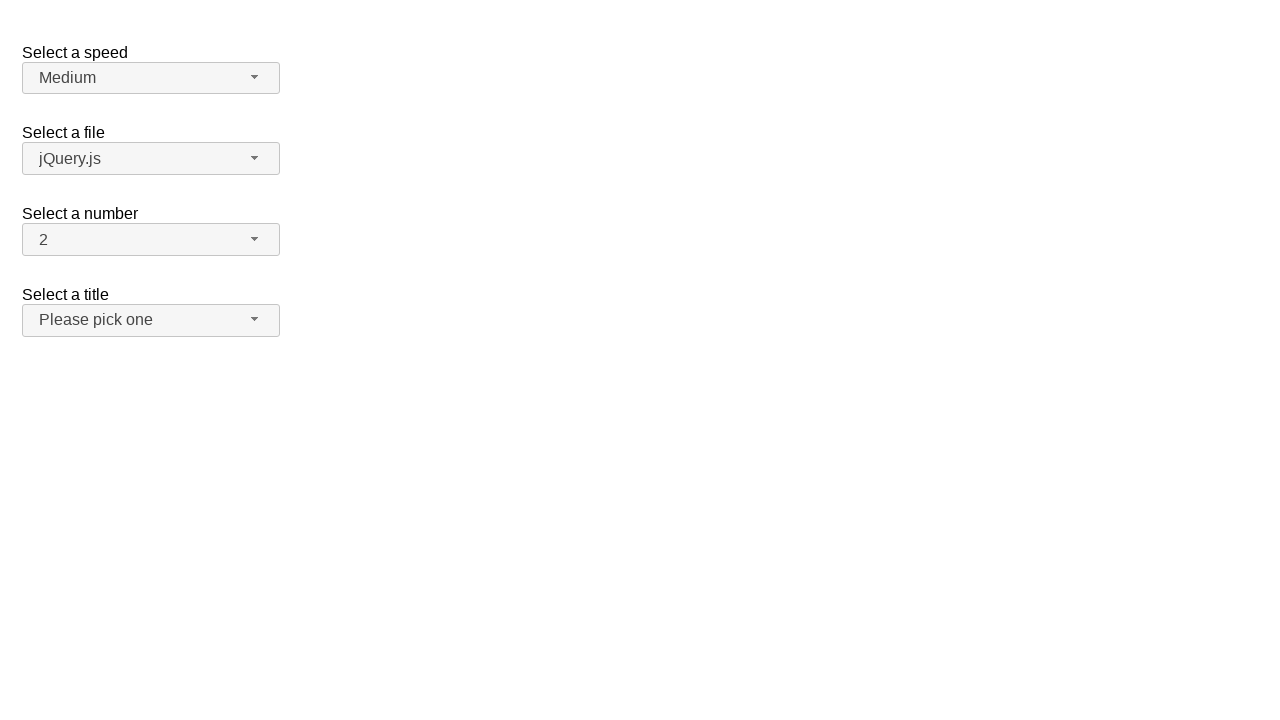

Clicked speed dropdown button to open menu at (151, 78) on xpath=//span[@id='speed-button']
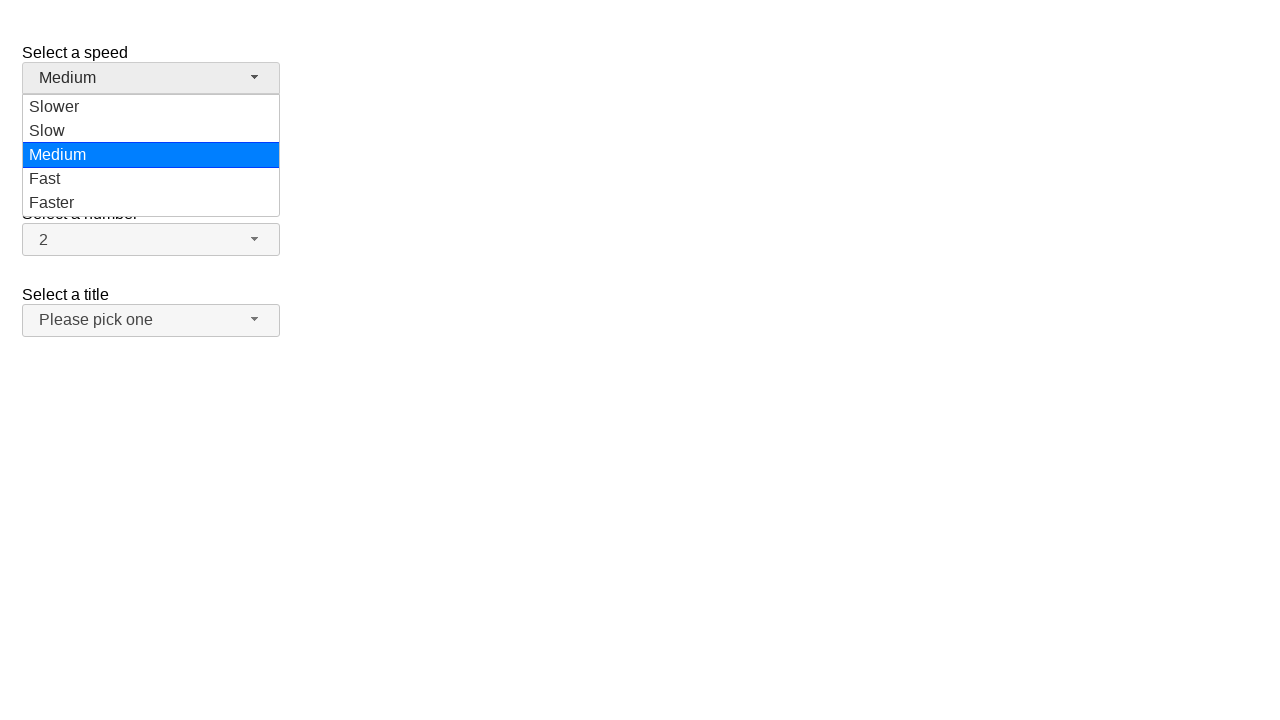

Speed dropdown menu loaded
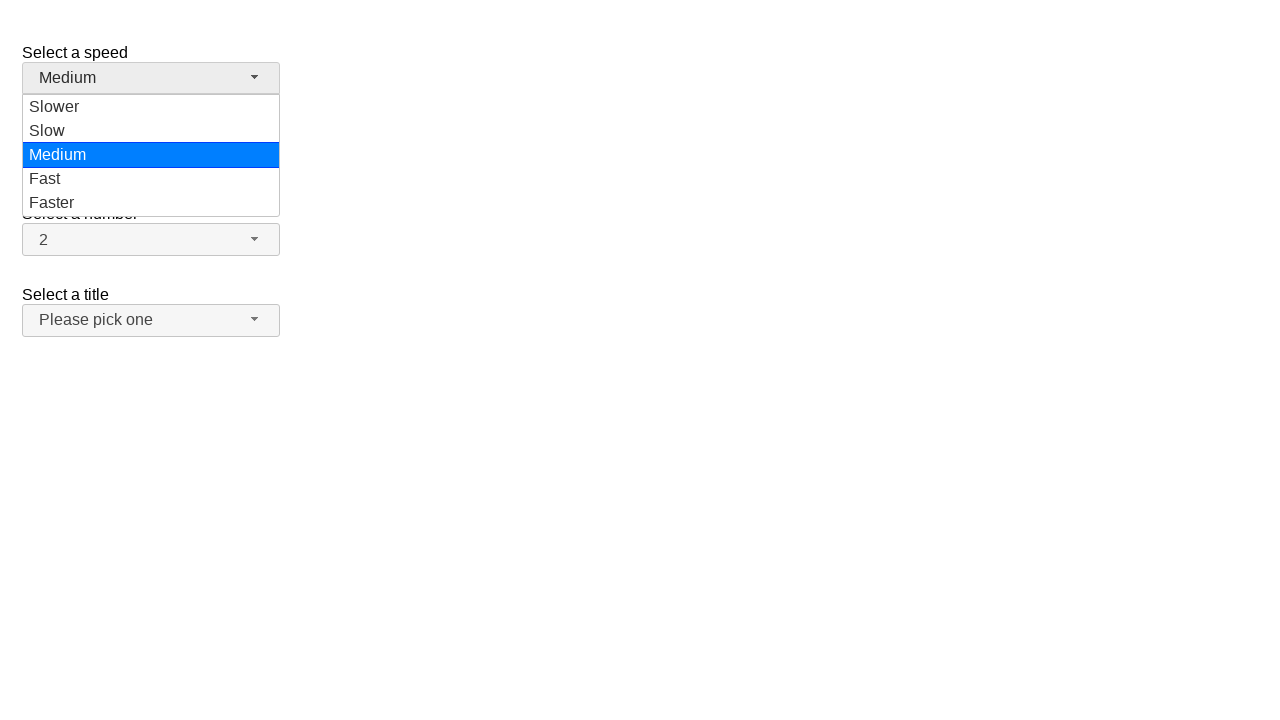

Selected 'Slower' from speed dropdown at (151, 107) on xpath=//ul[@id='speed-menu']//li//div >> nth=0
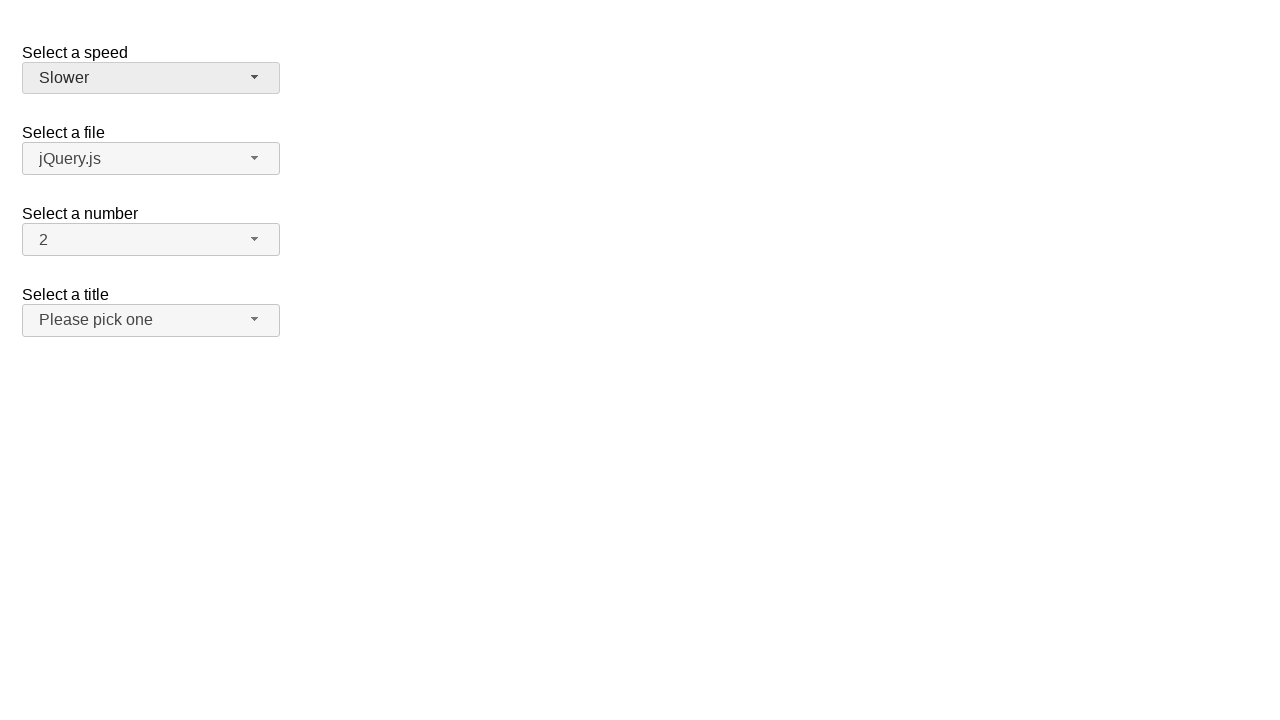

Clicked number dropdown button to open menu at (151, 240) on xpath=//span[@id='number-button']
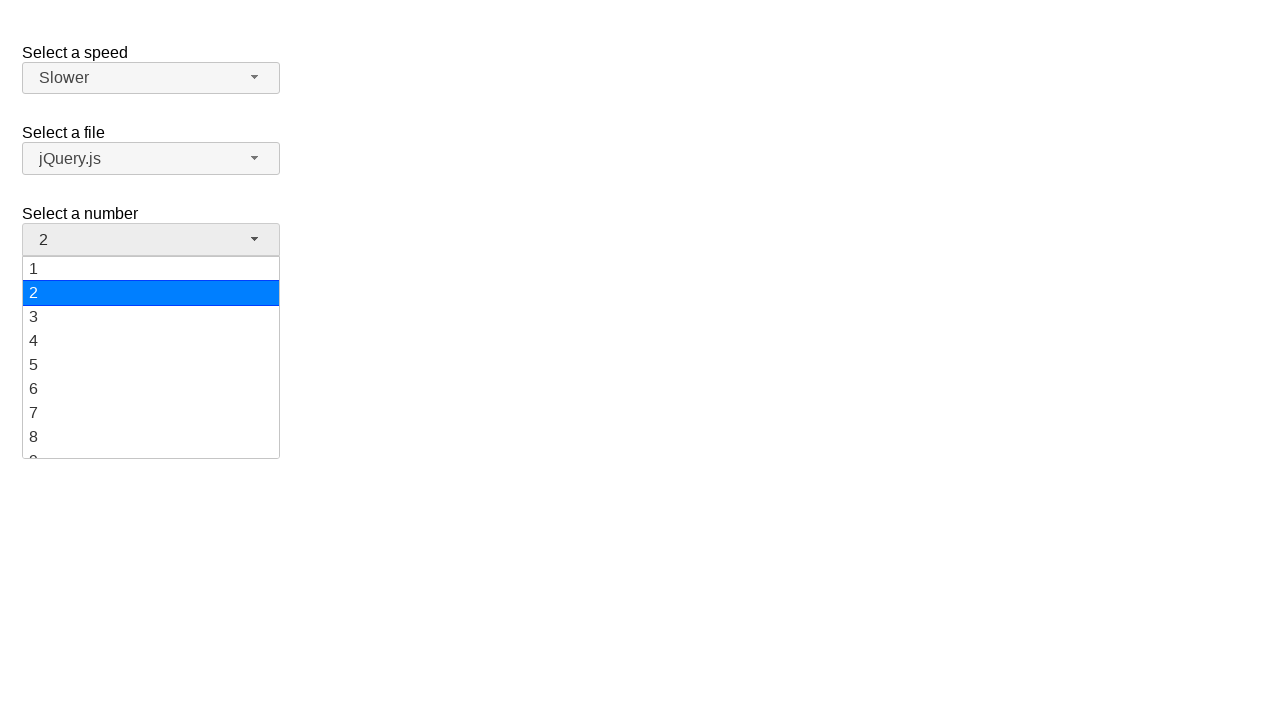

Number dropdown menu loaded
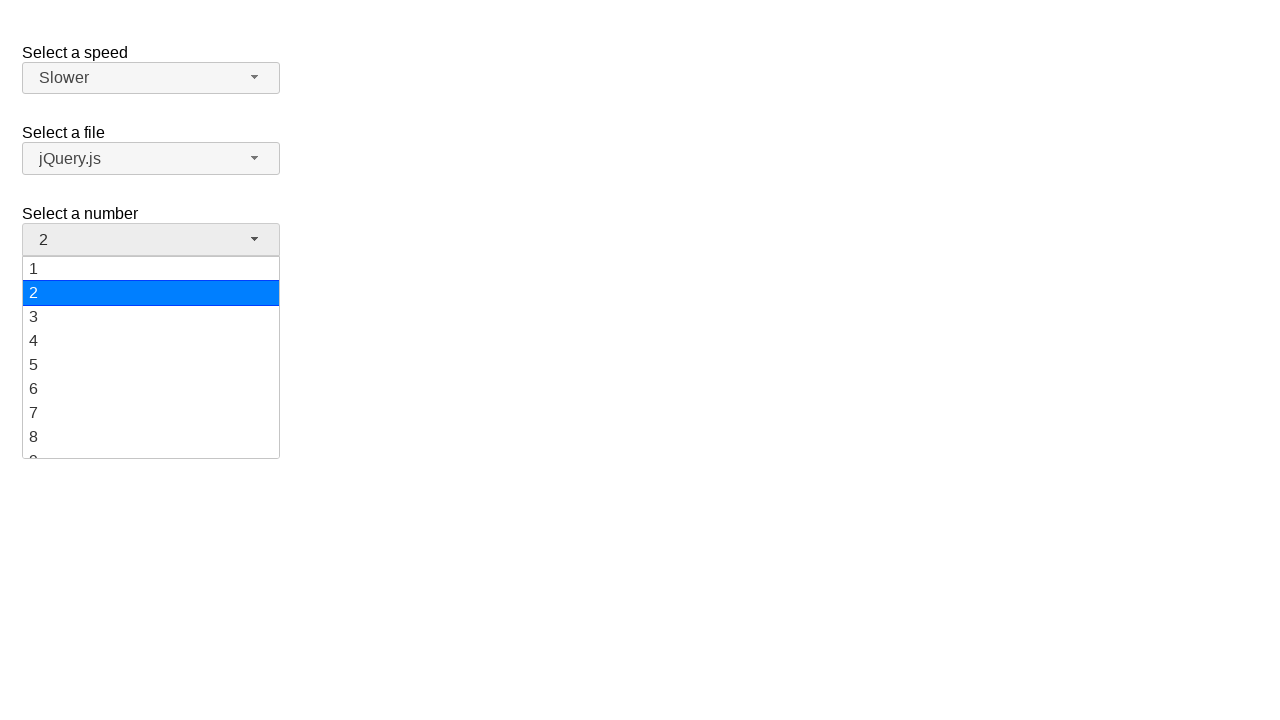

Selected '10' from number dropdown at (151, 357) on xpath=//ul[@id='number-menu']//li//div >> nth=9
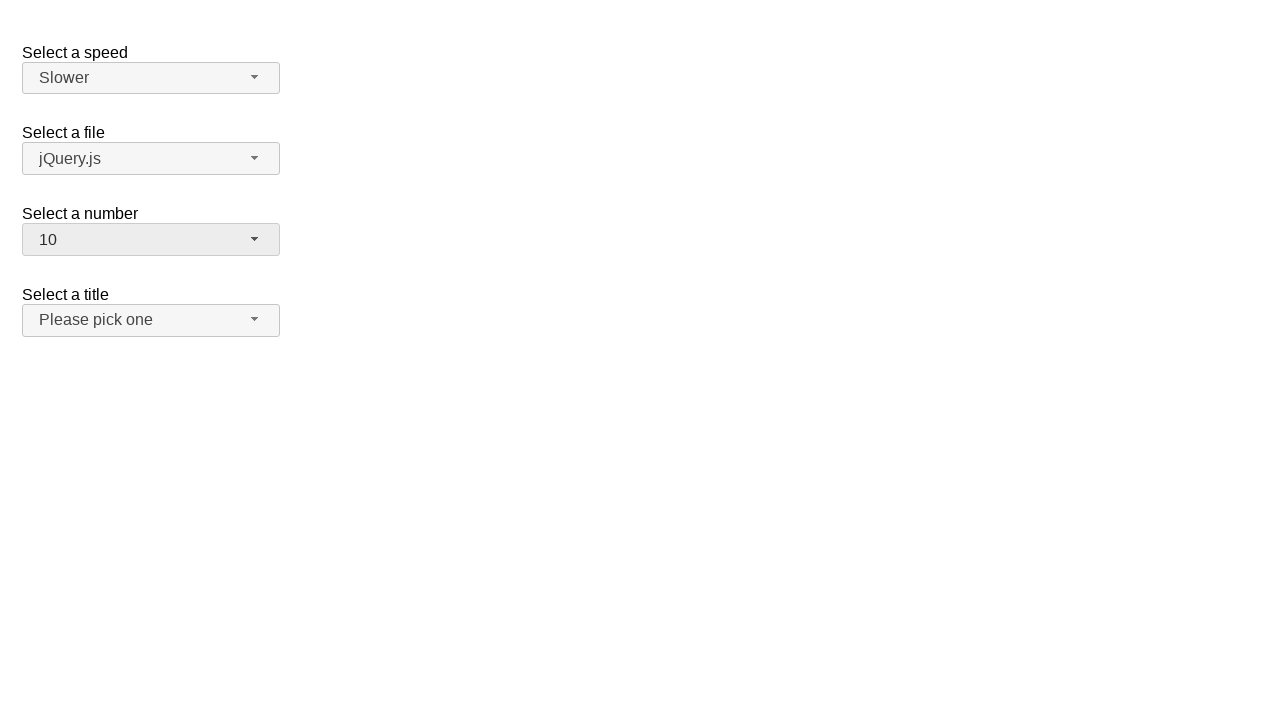

Clicked salutation dropdown button to open menu at (151, 320) on xpath=//span[@id='salutation-button']
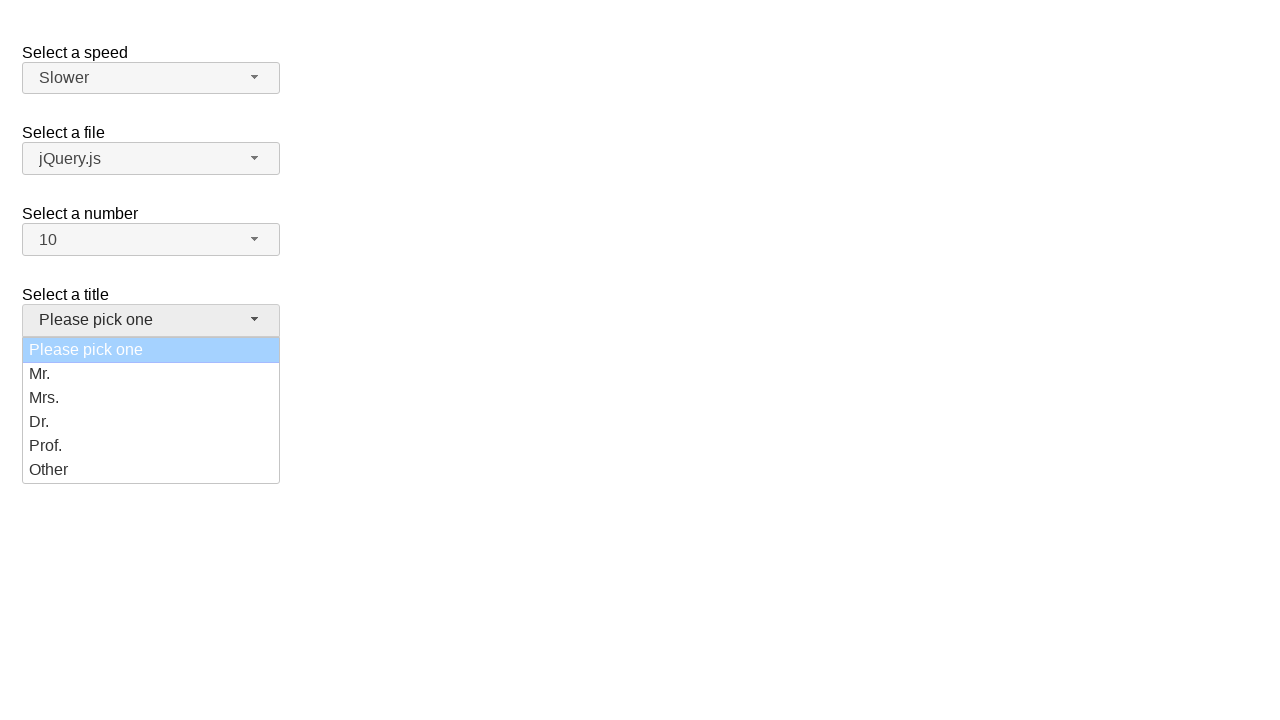

Salutation dropdown menu loaded
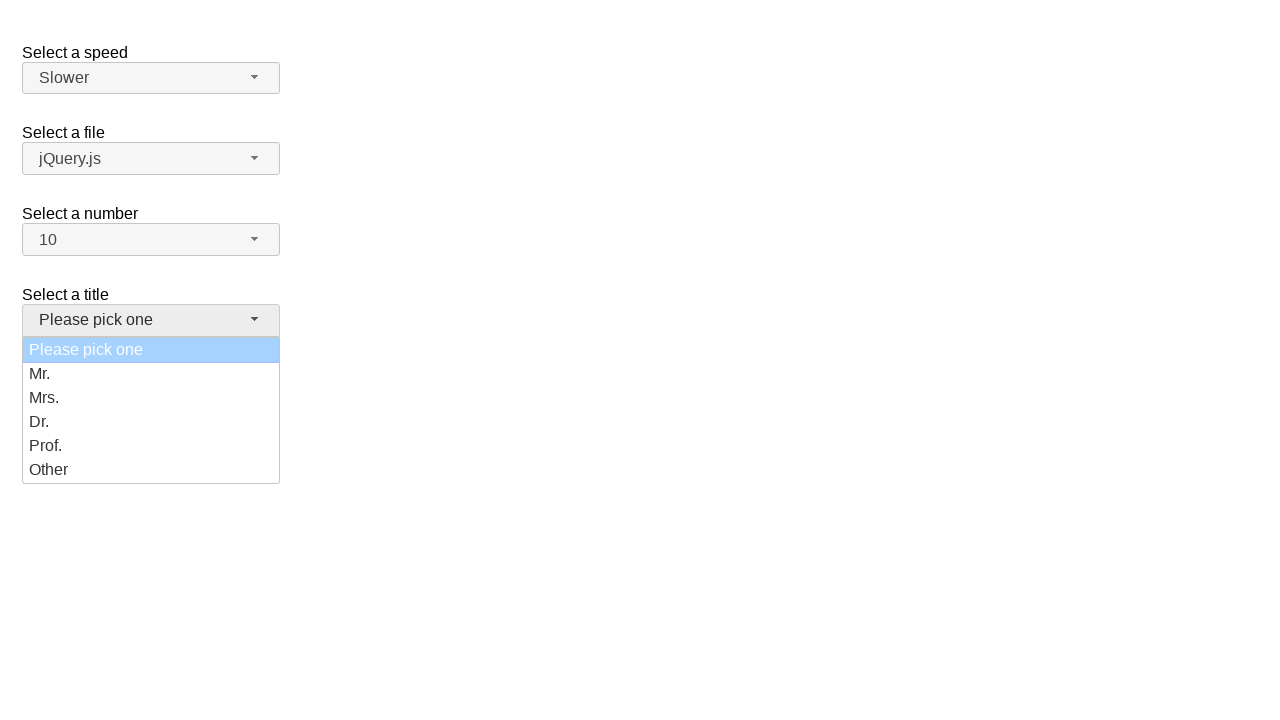

Selected 'Mrs.' from salutation dropdown at (151, 398) on xpath=//ul[@id='salutation-menu']//li//div >> nth=2
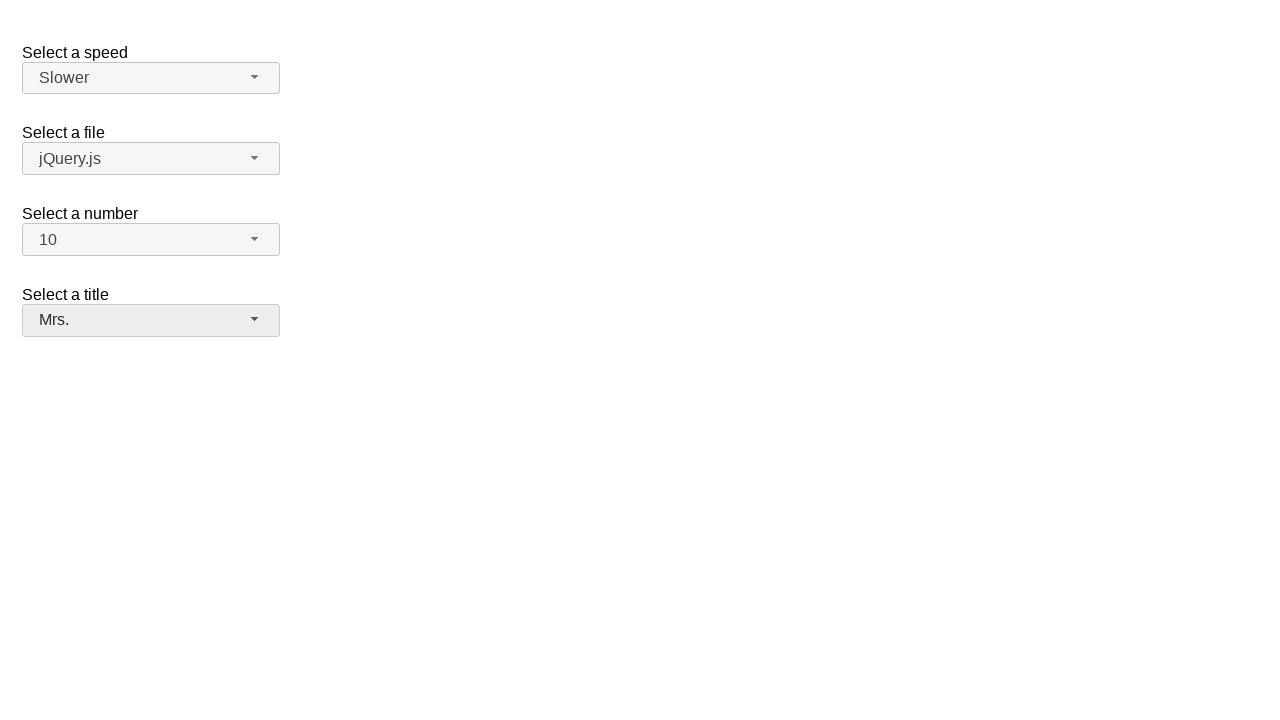

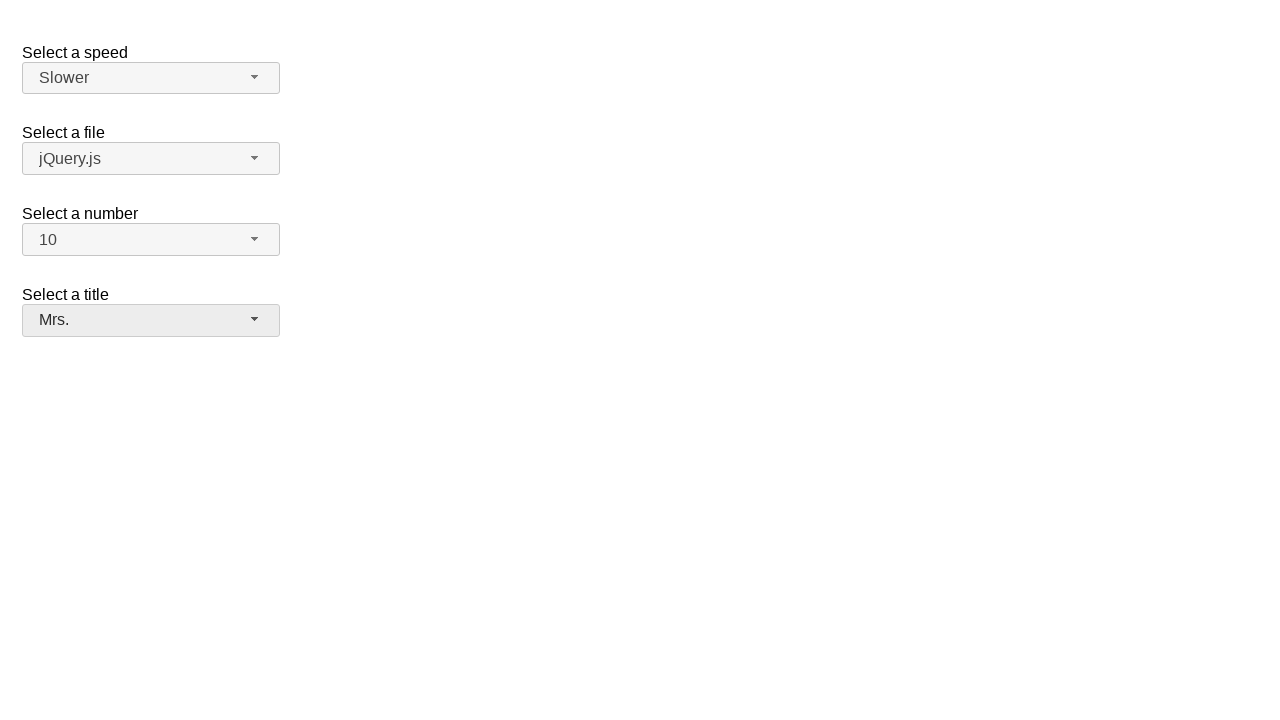